Tests radio button and checkbox selection behavior by clicking elements and verifying their selected state

Starting URL: https://automationfc.github.io/basic-form/index.html

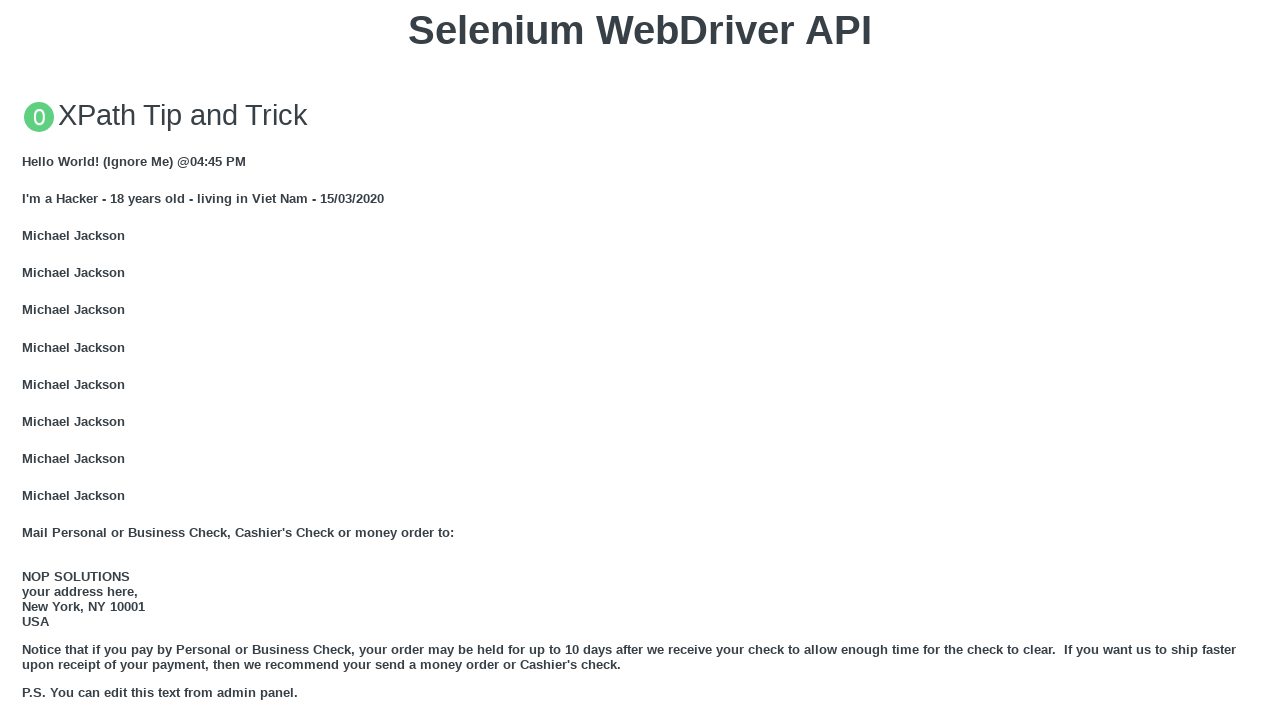

Clicked age over 18 radio button at (28, 360) on #over_18
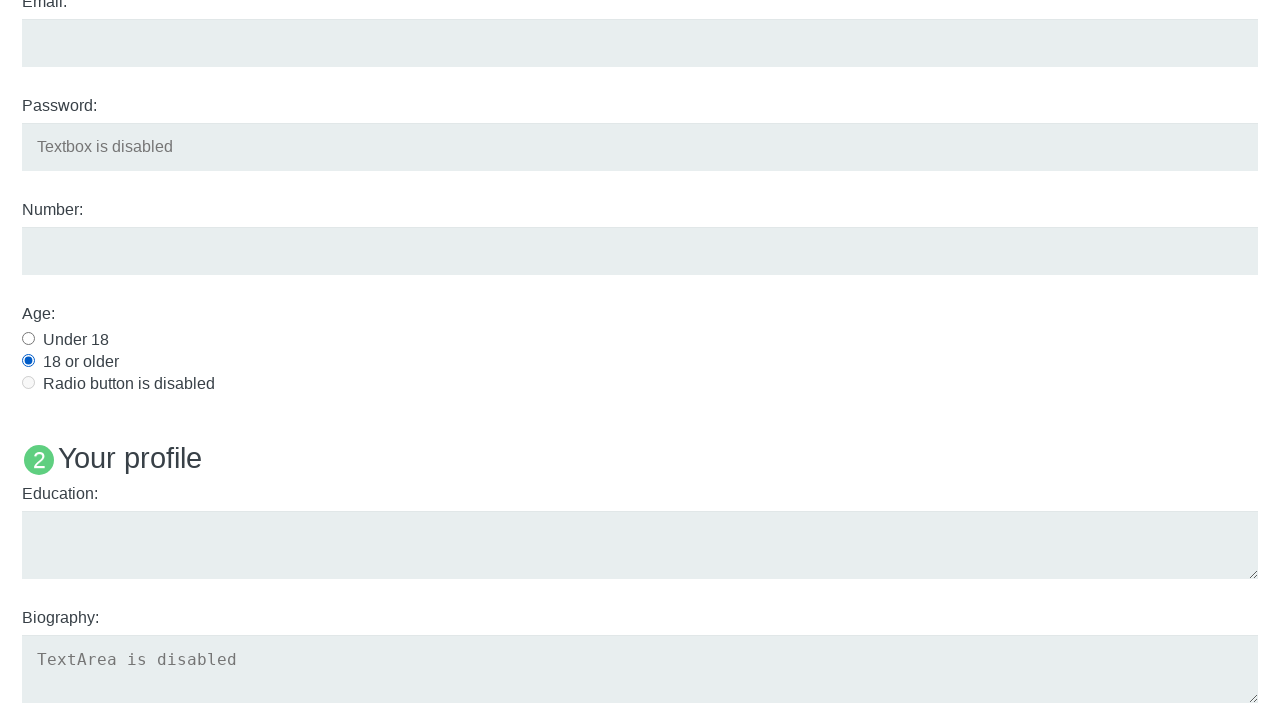

Clicked development checkbox at (28, 361) on #development
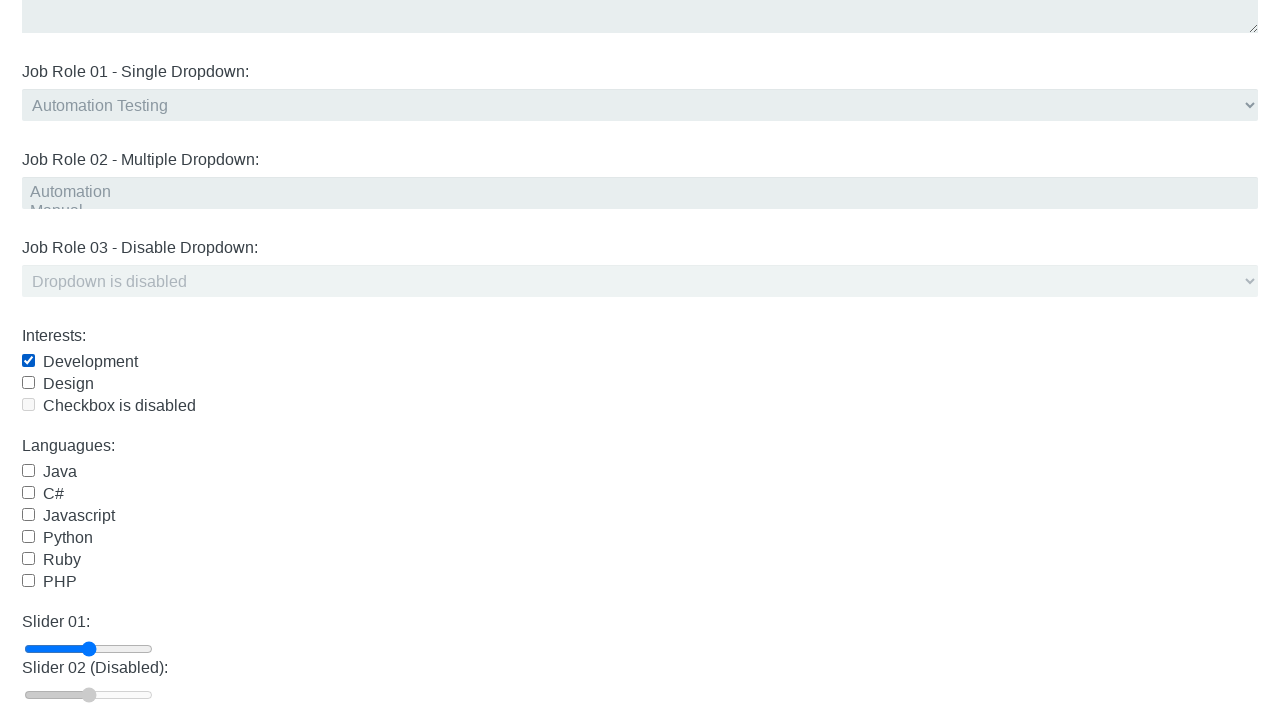

Verified age over 18 radio button is selected
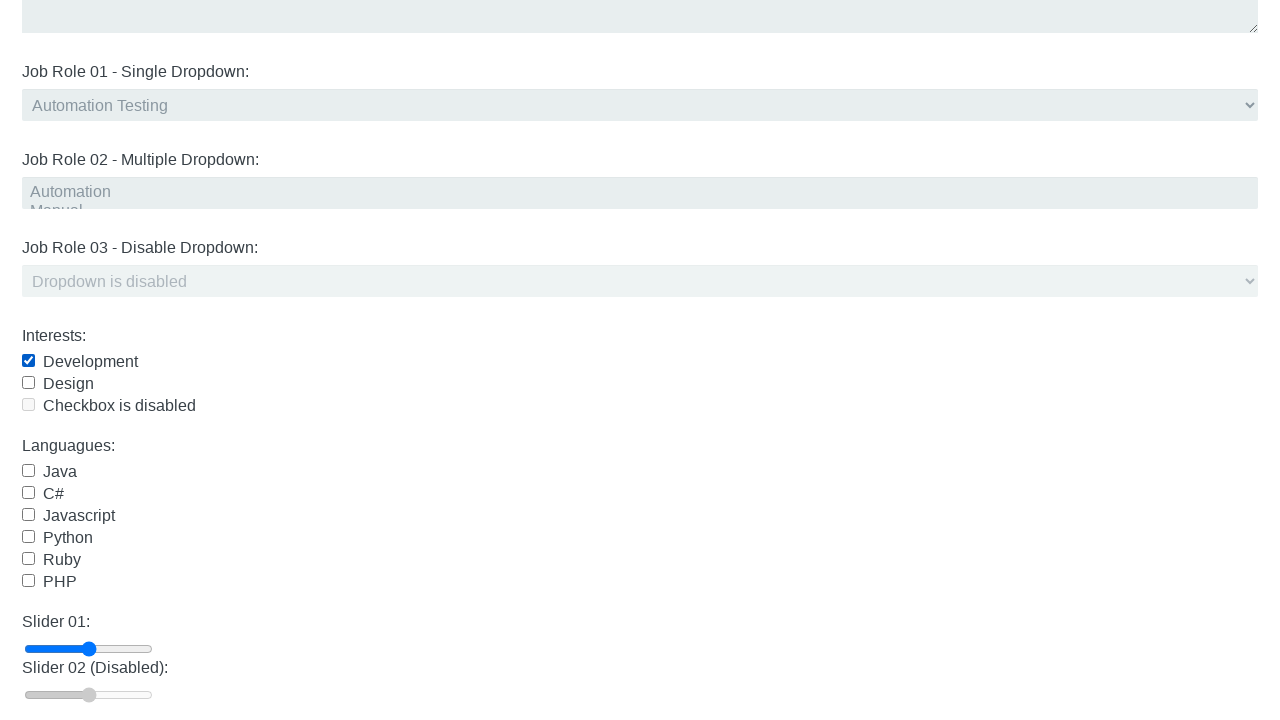

Verified development checkbox is selected
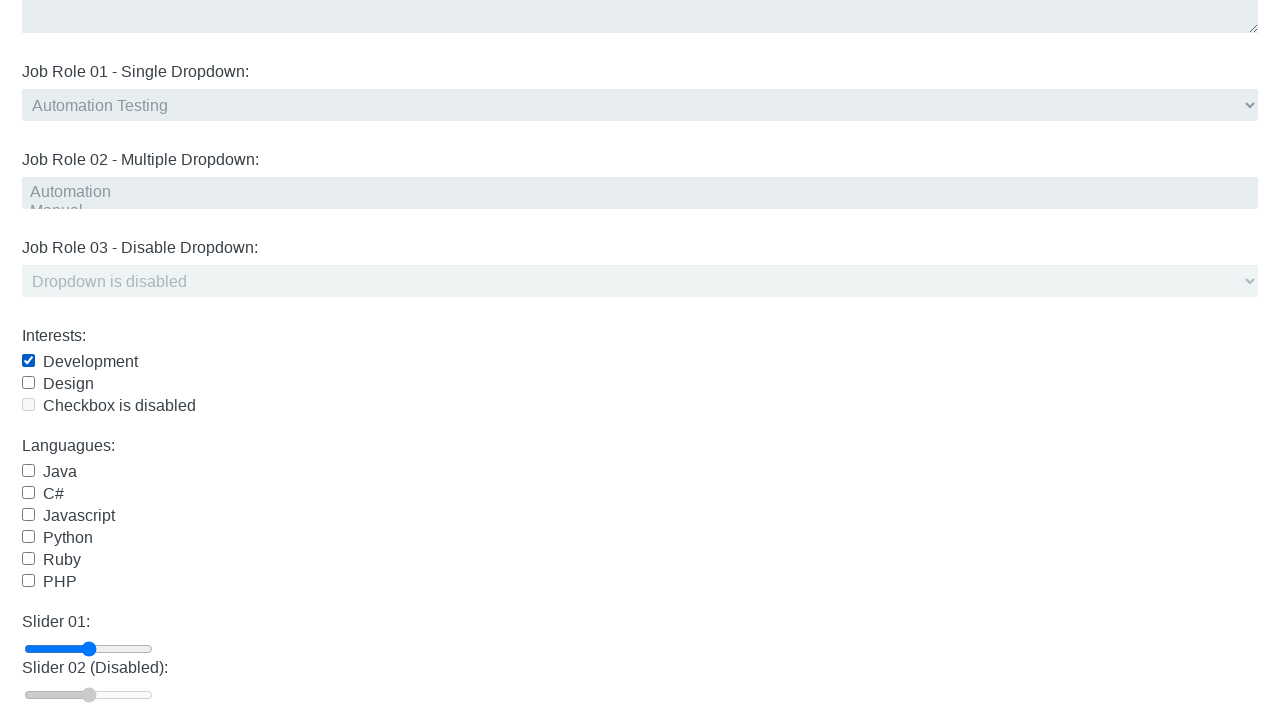

Clicked age over 18 radio button again to test toggle at (28, 360) on #over_18
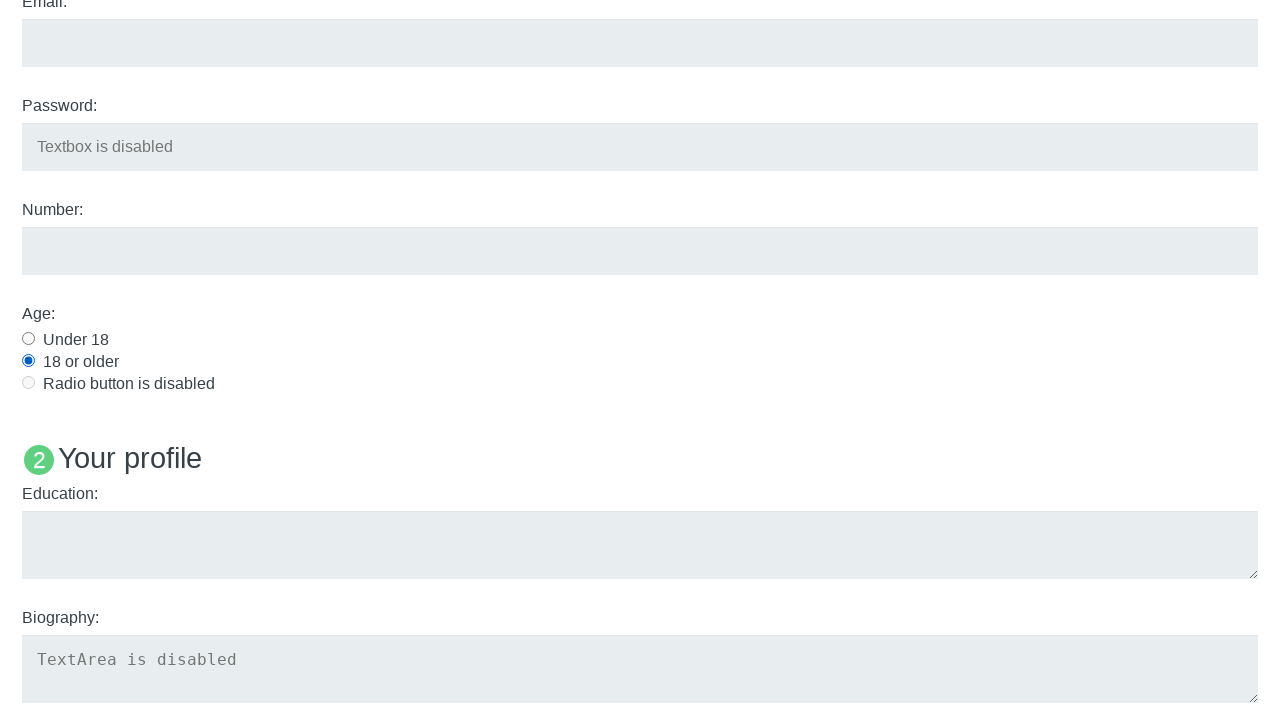

Clicked development checkbox again to test toggle at (28, 361) on #development
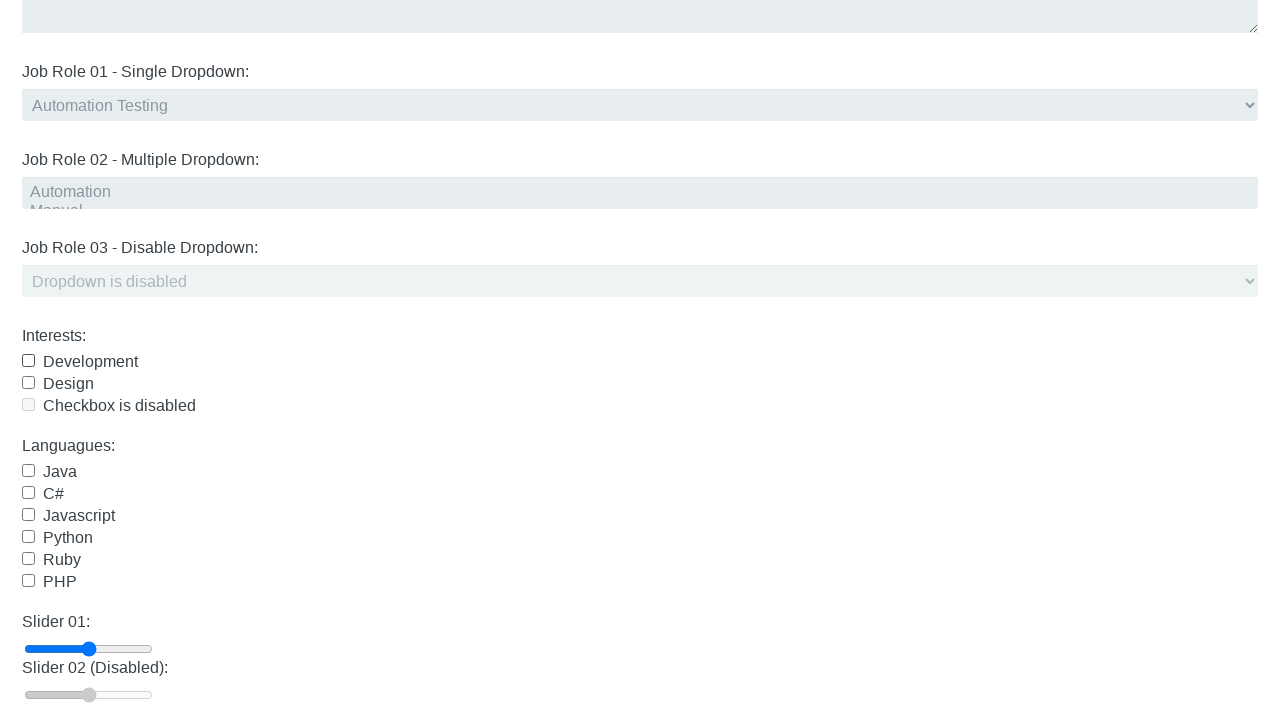

Verified age over 18 radio button remains selected after toggle
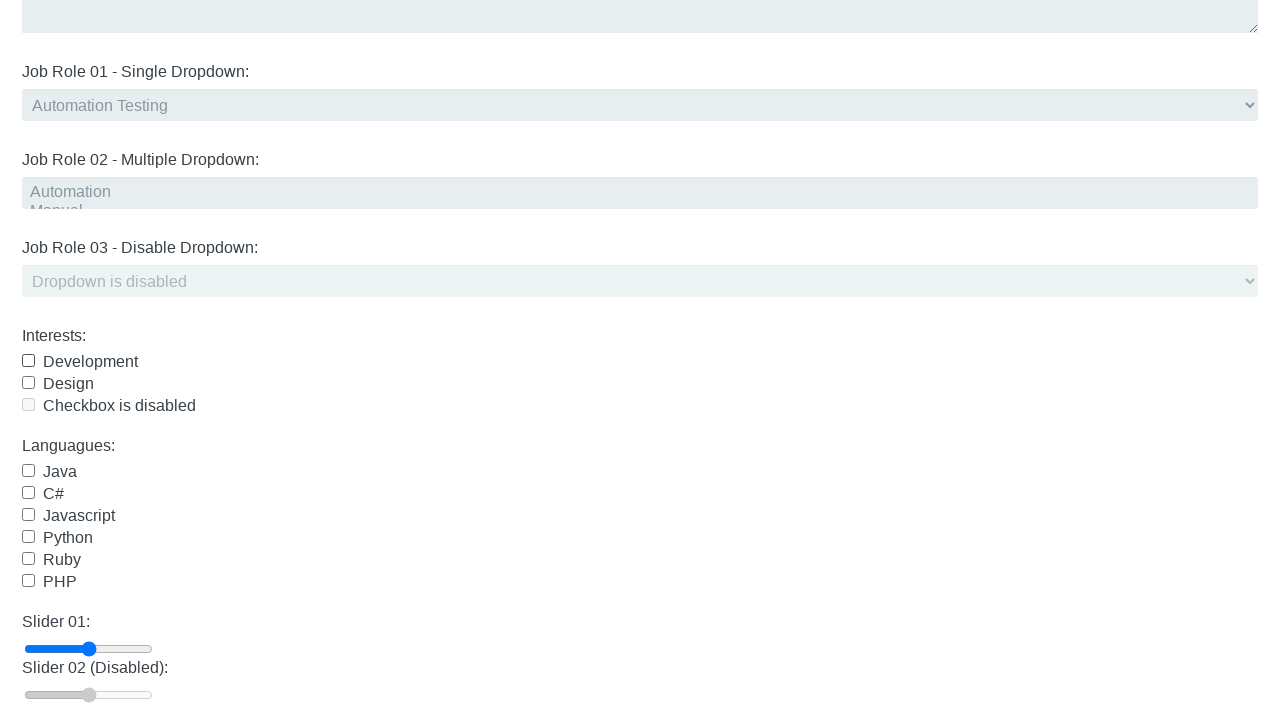

Verified development checkbox is deselected after toggle
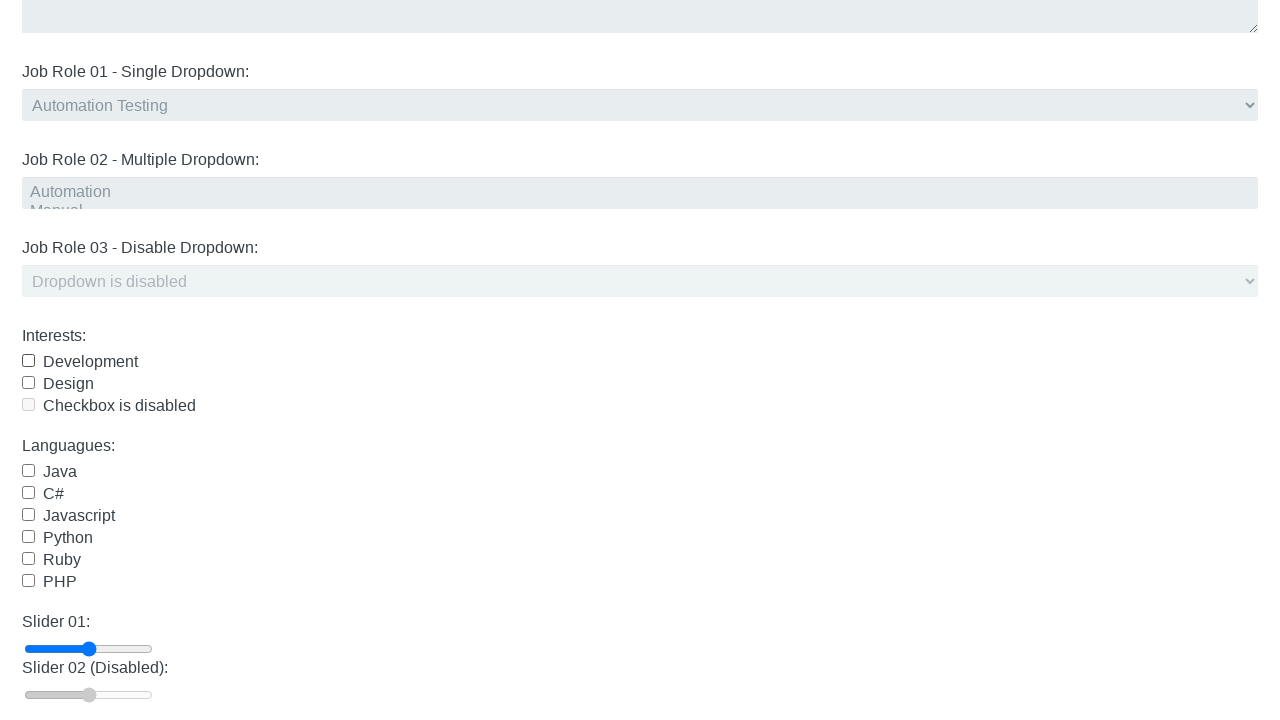

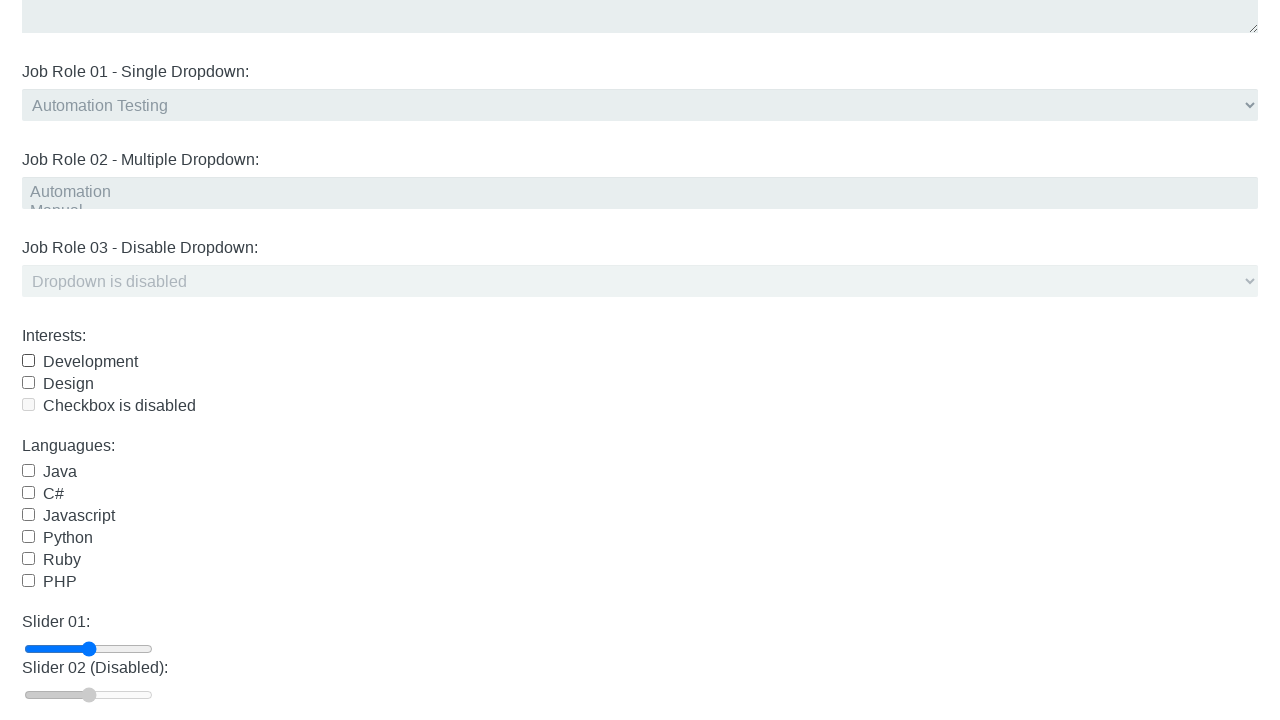